Clicks on the Standard Suite link within an iframe and verifies navigation to the room's detail page.

Starting URL: https://ancabota09.wixsite.com/intern/rooms

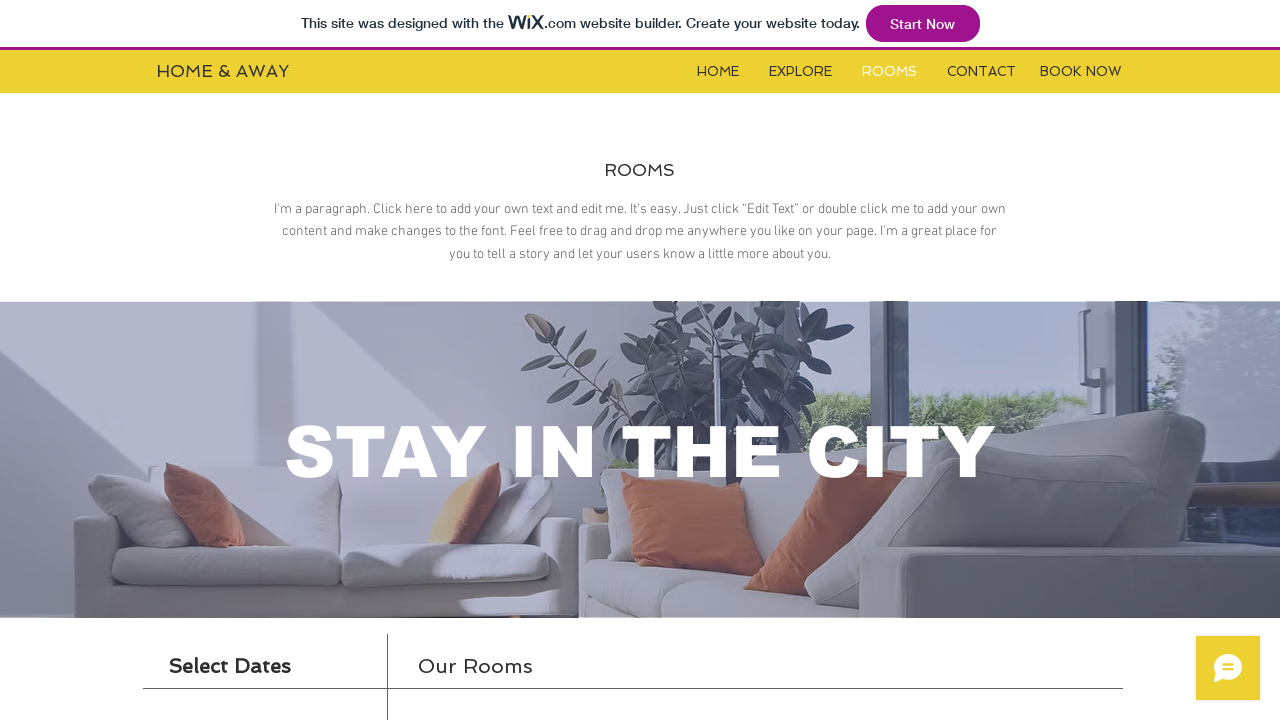

Located the iframe containing room listings
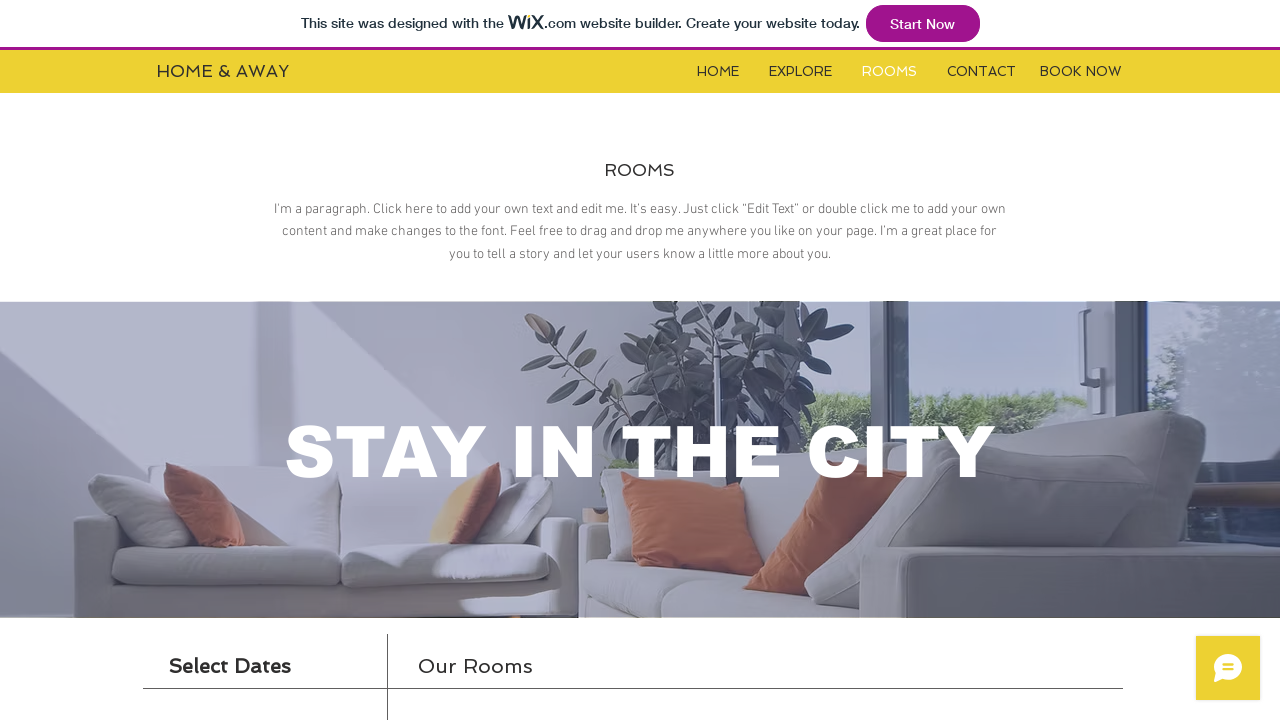

Switched to iframe content frame
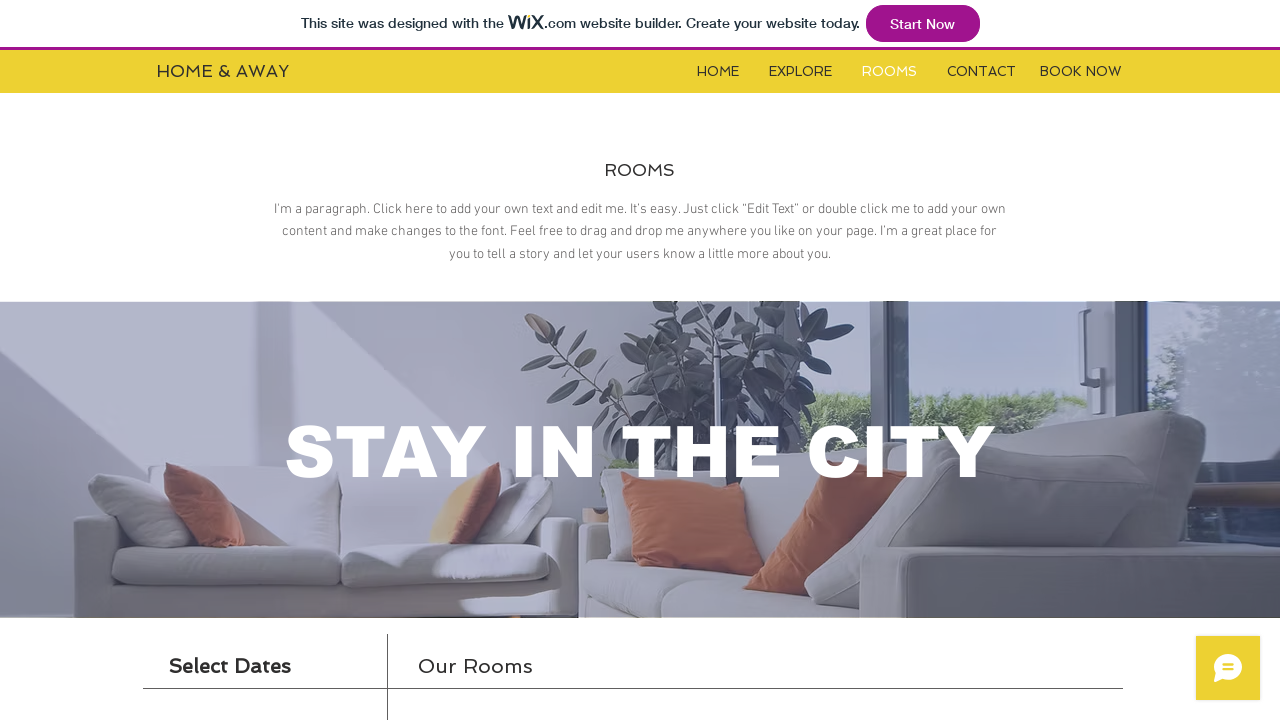

Located the Standard Suite link in the iframe
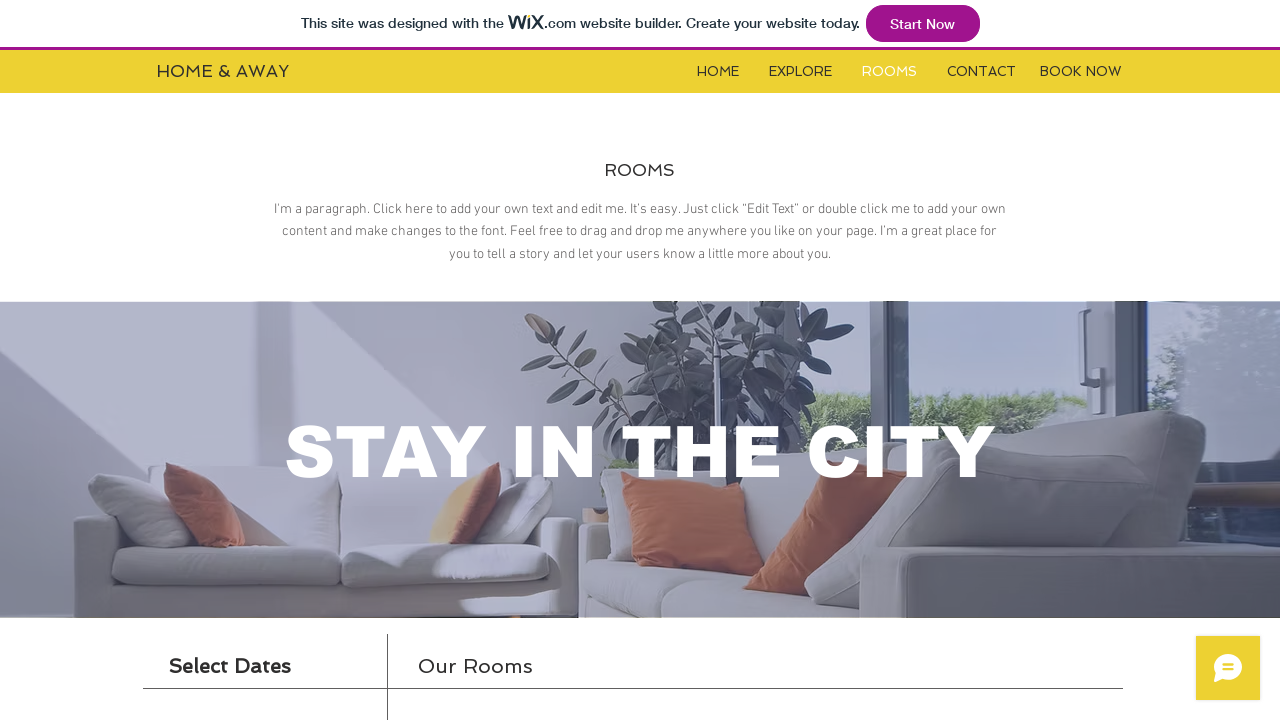

Clicked on the Standard Suite link
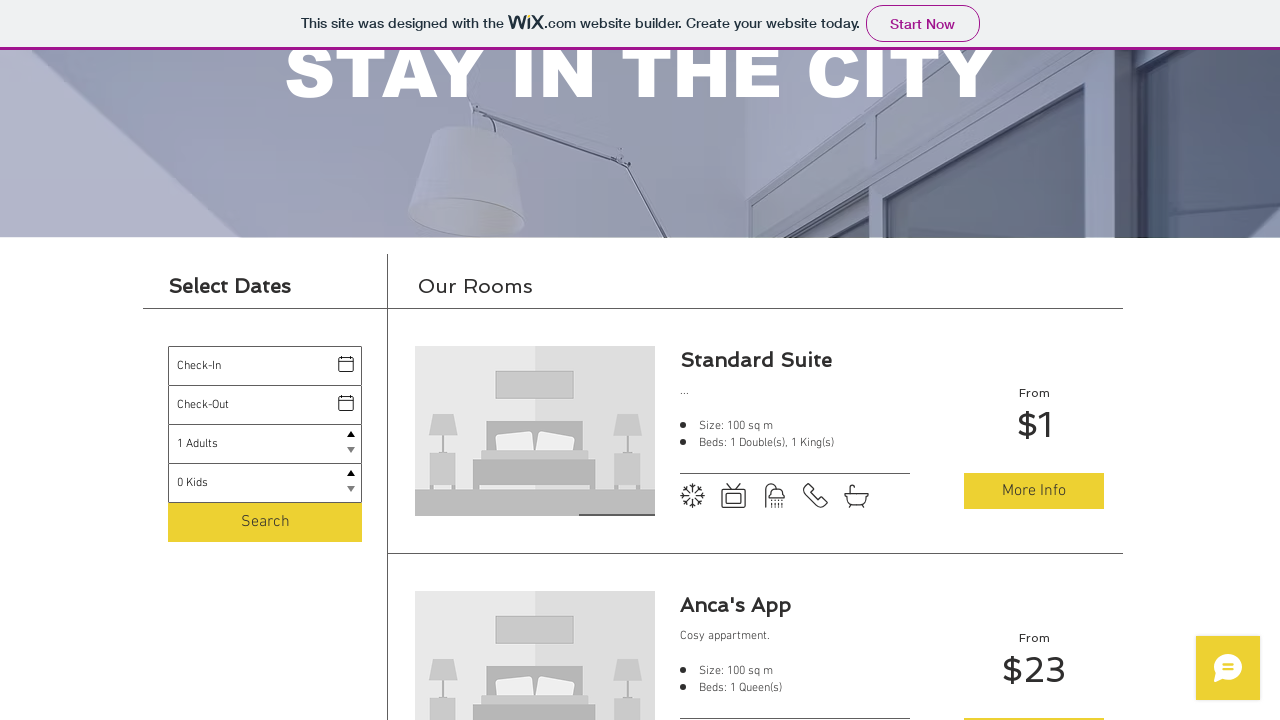

Navigated to Standard Suite detail page successfully
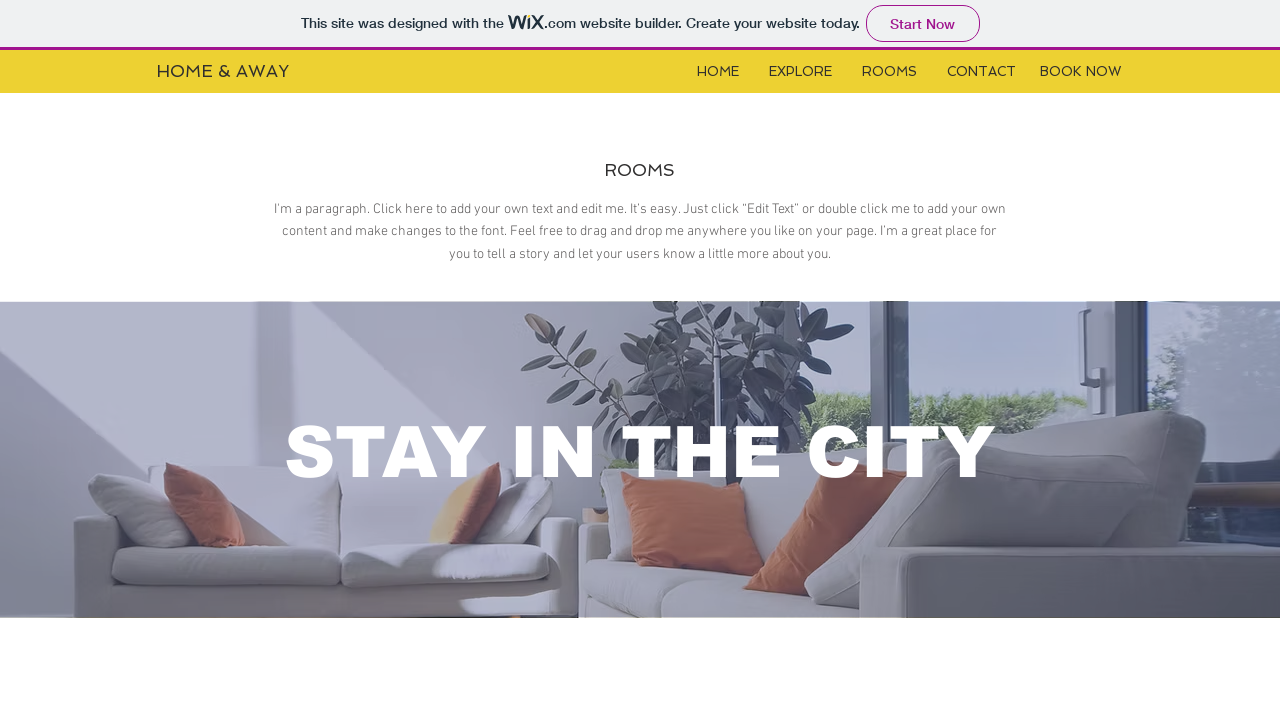

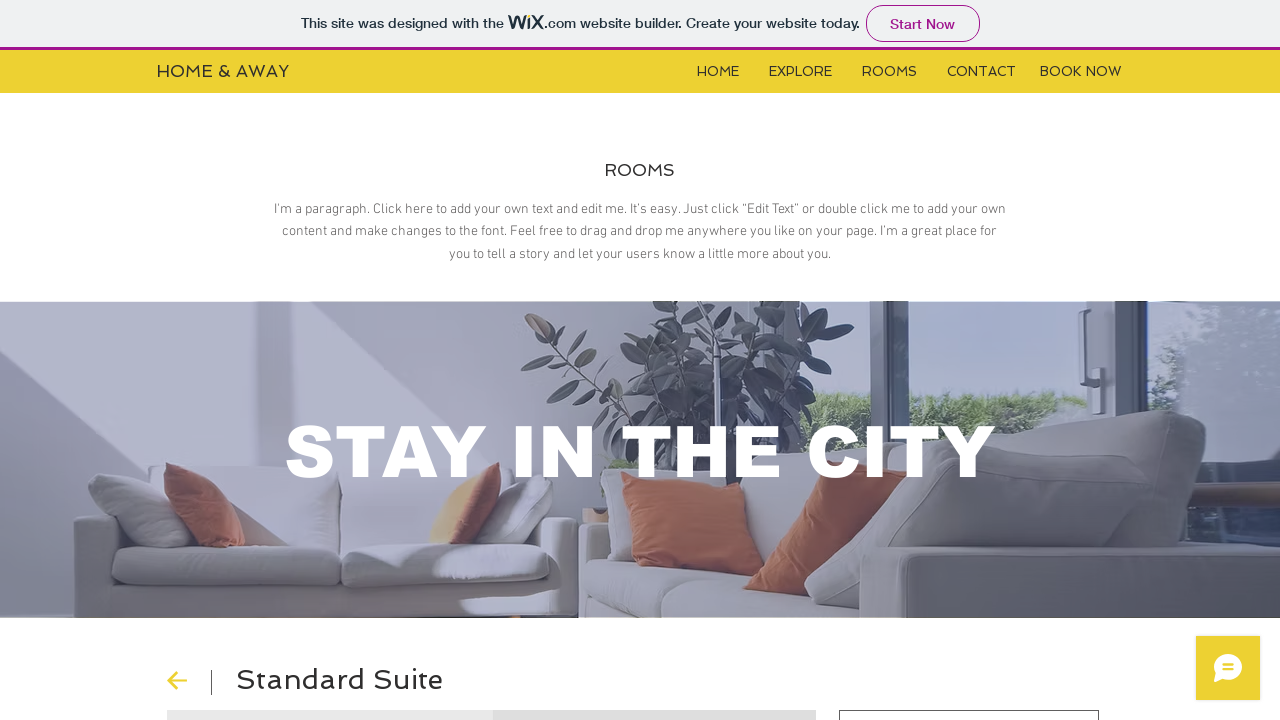